Tests JavaScript alert handling by navigating to a W3Schools demo page, switching to an iframe, clicking a button to trigger an alert, and accepting the alert dialog.

Starting URL: https://www.w3schools.com/js/tryit.asp?filename=tryjs_alert

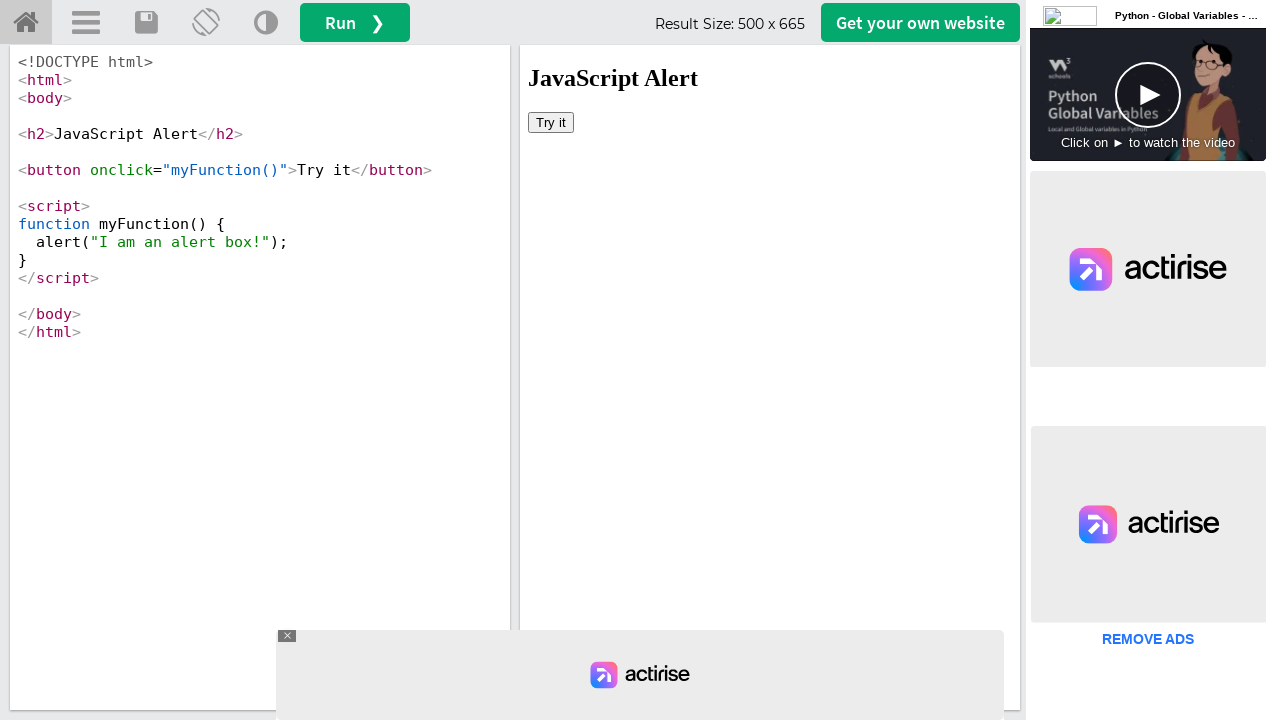

Navigated to W3Schools JavaScript alert demo page
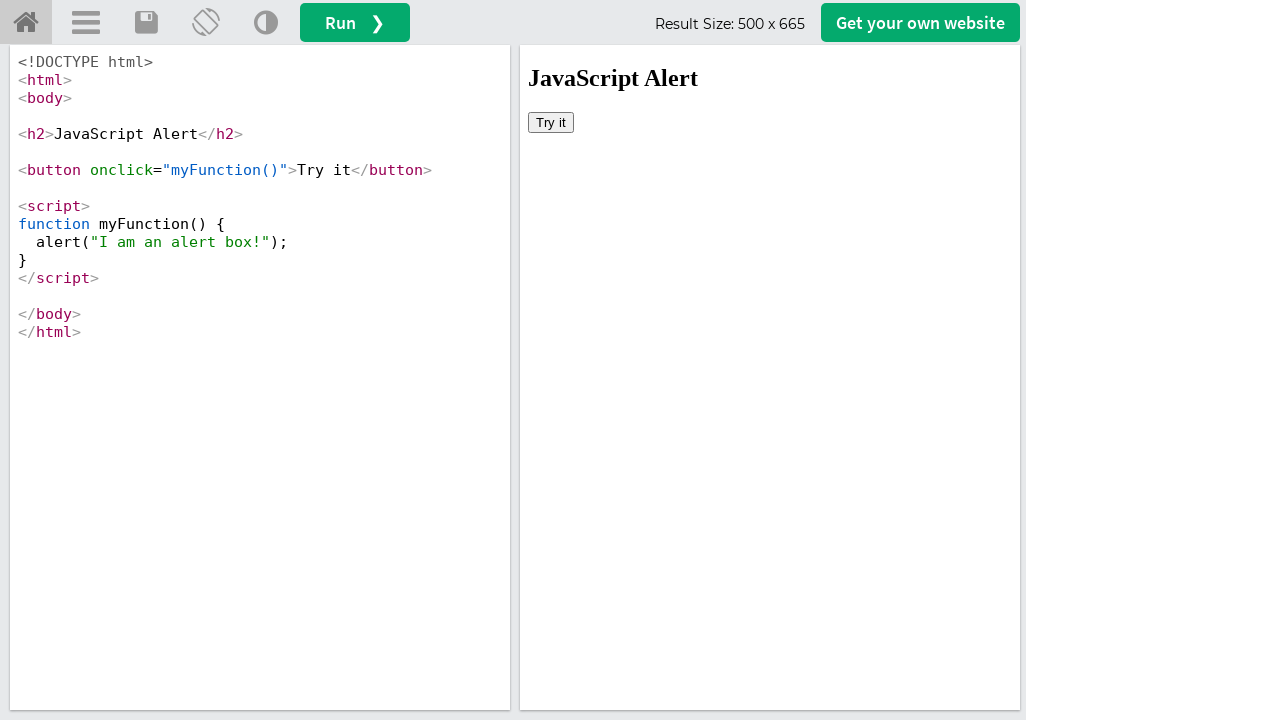

Located iframe with ID 'iframeResult'
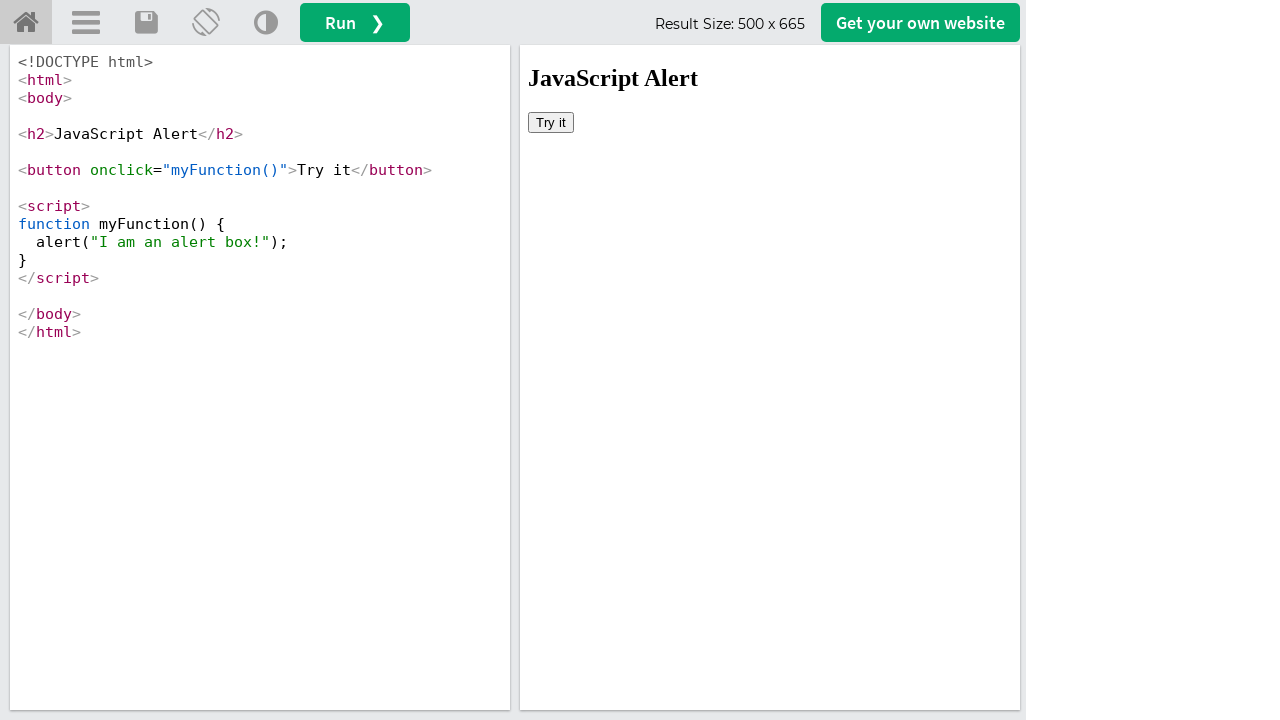

Clicked button inside iframe to trigger alert dialog at (551, 122) on #iframeResult >> internal:control=enter-frame >> button
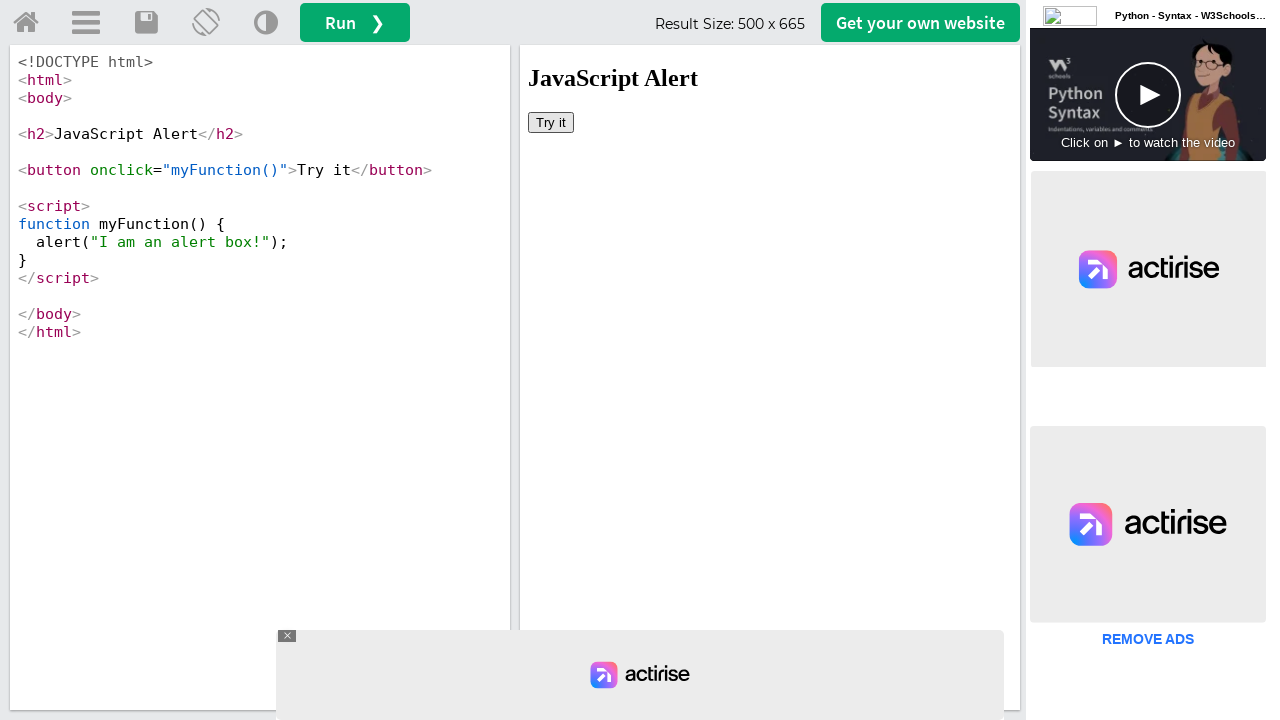

Set up dialog handler to accept alert
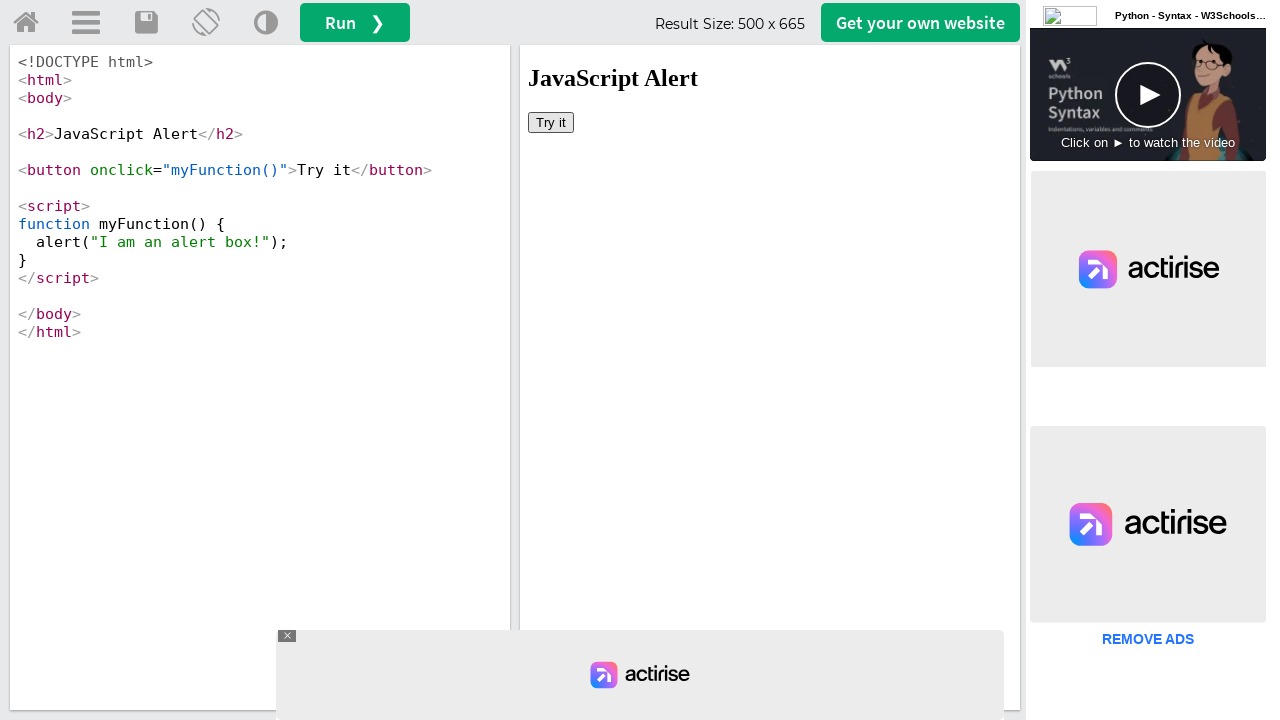

Waited for alert dialog to be processed
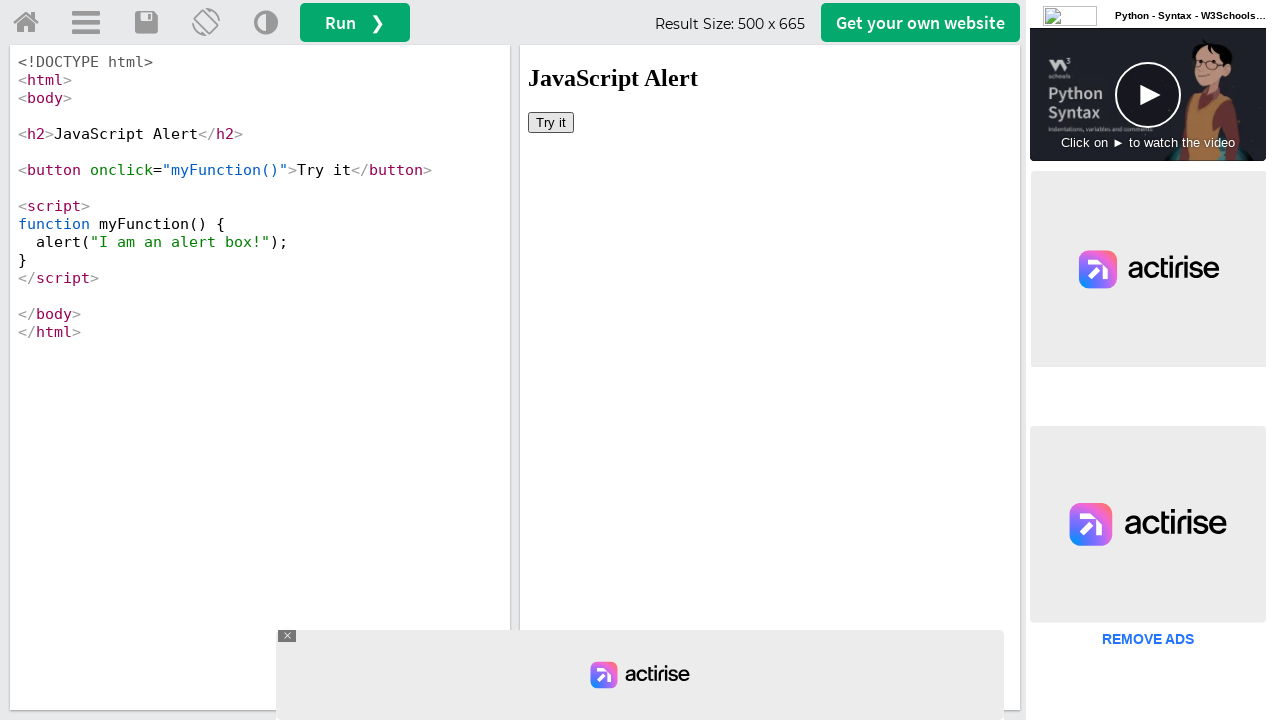

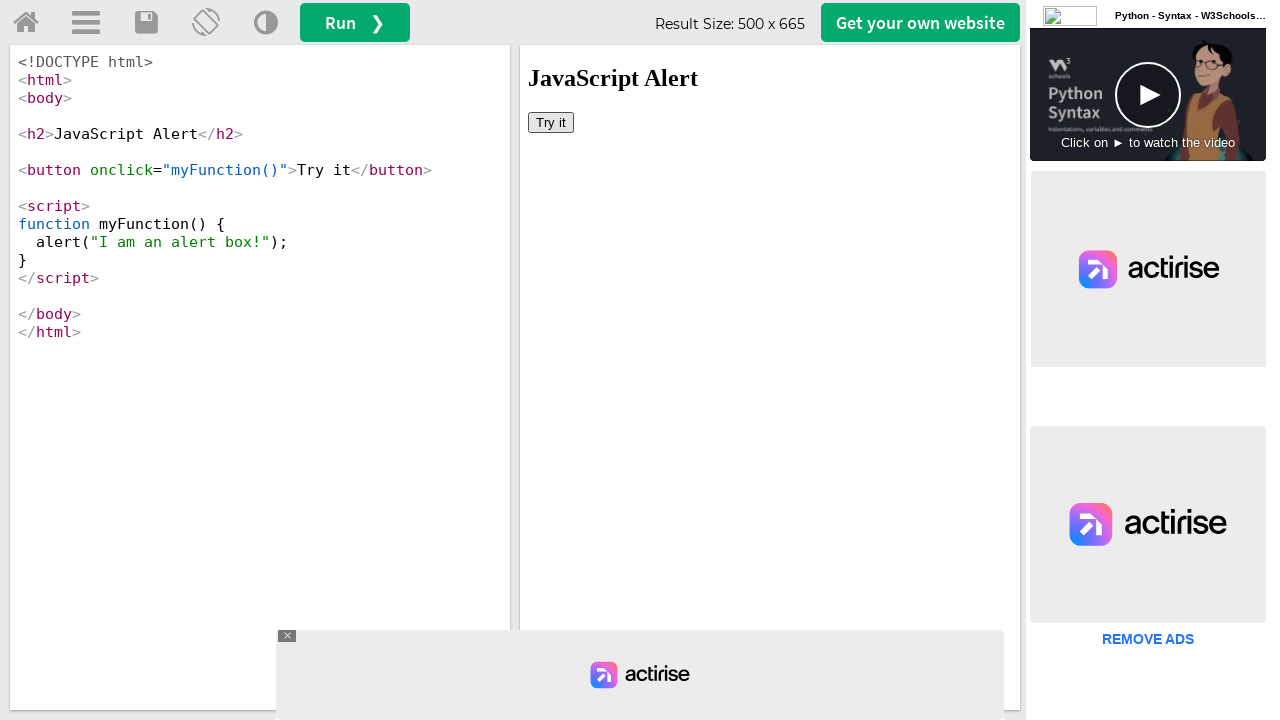